Tests file upload functionality by selecting a file and verifying the upload success message

Starting URL: https://the-internet.herokuapp.com/upload

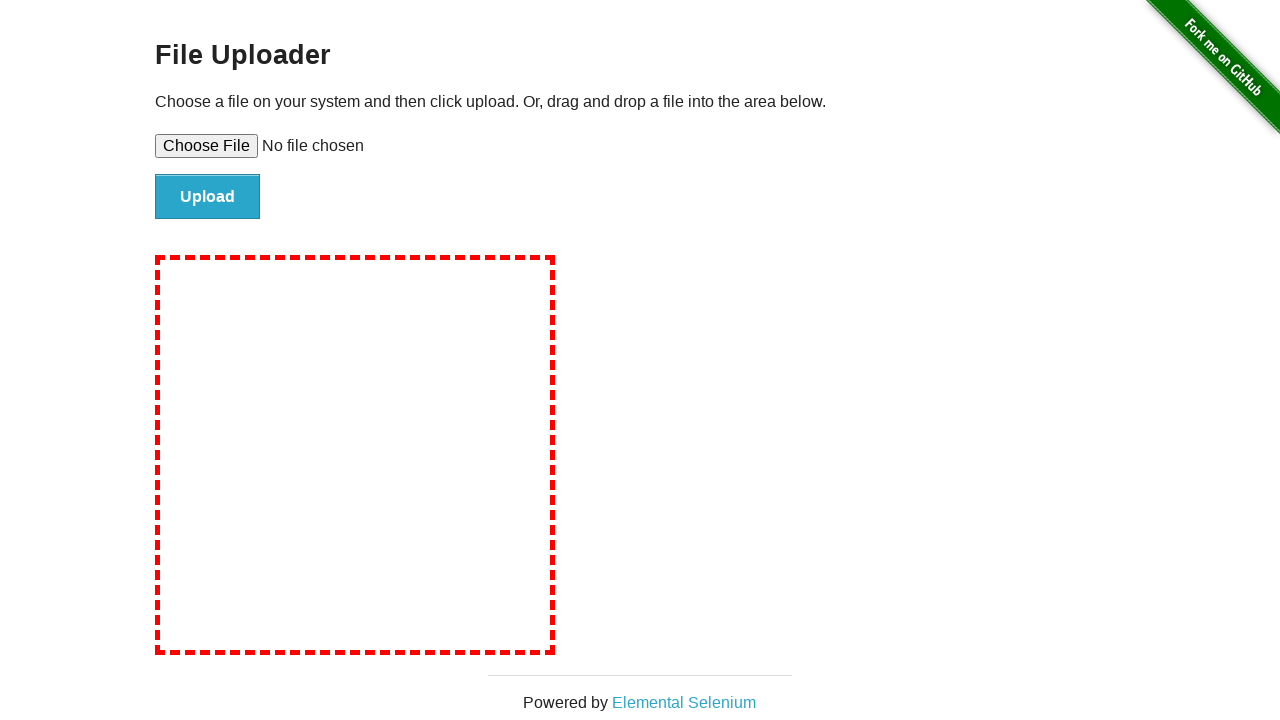

Created temporary test file for upload
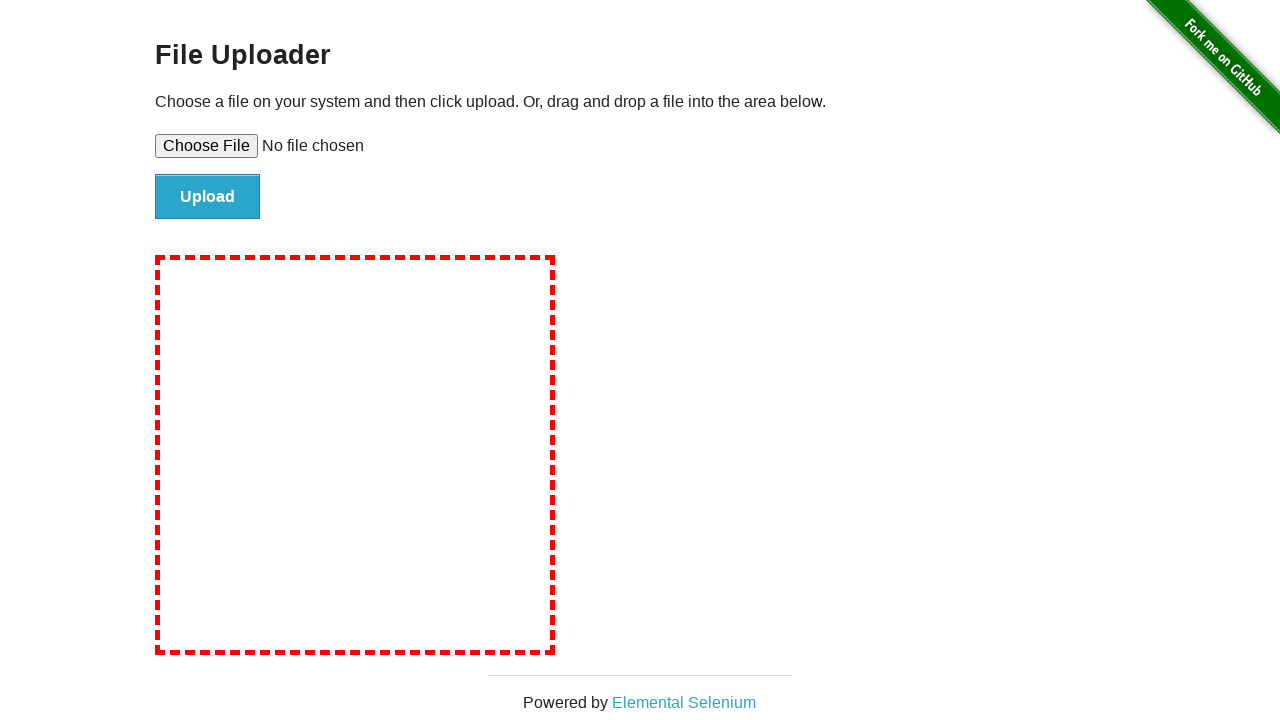

Selected file for upload via file input field
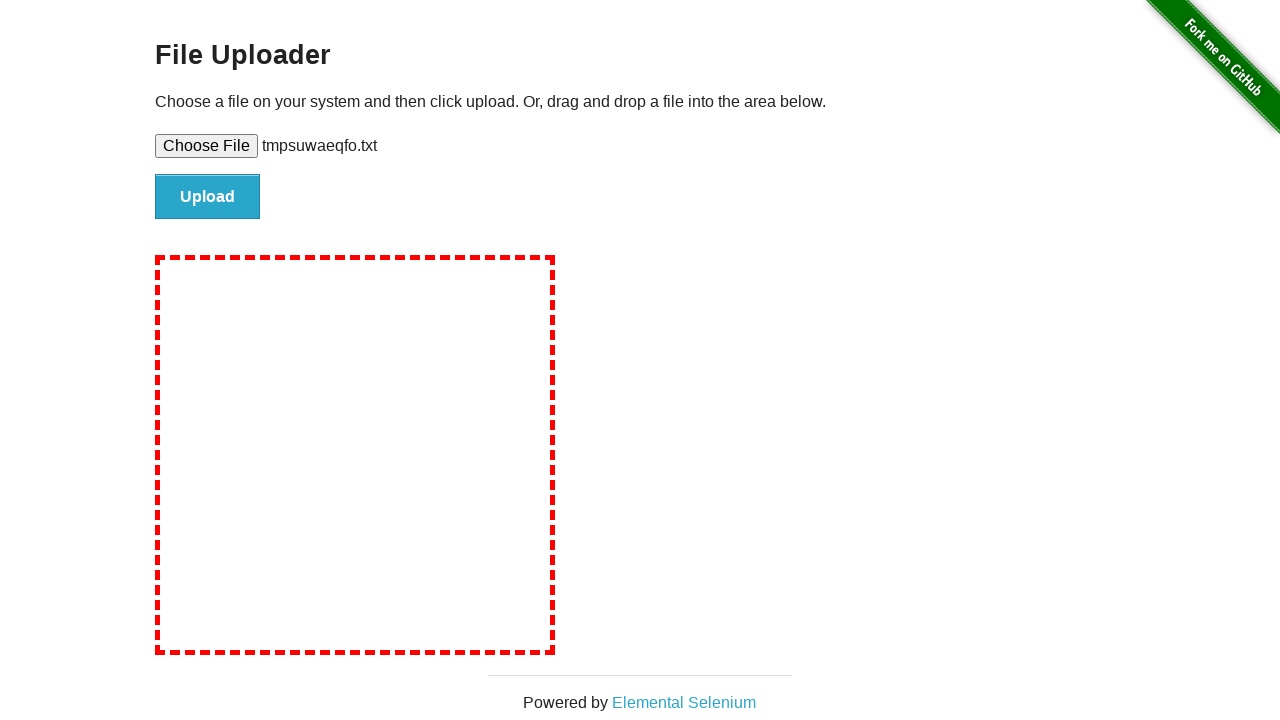

Clicked upload button to submit file at (208, 197) on #file-submit
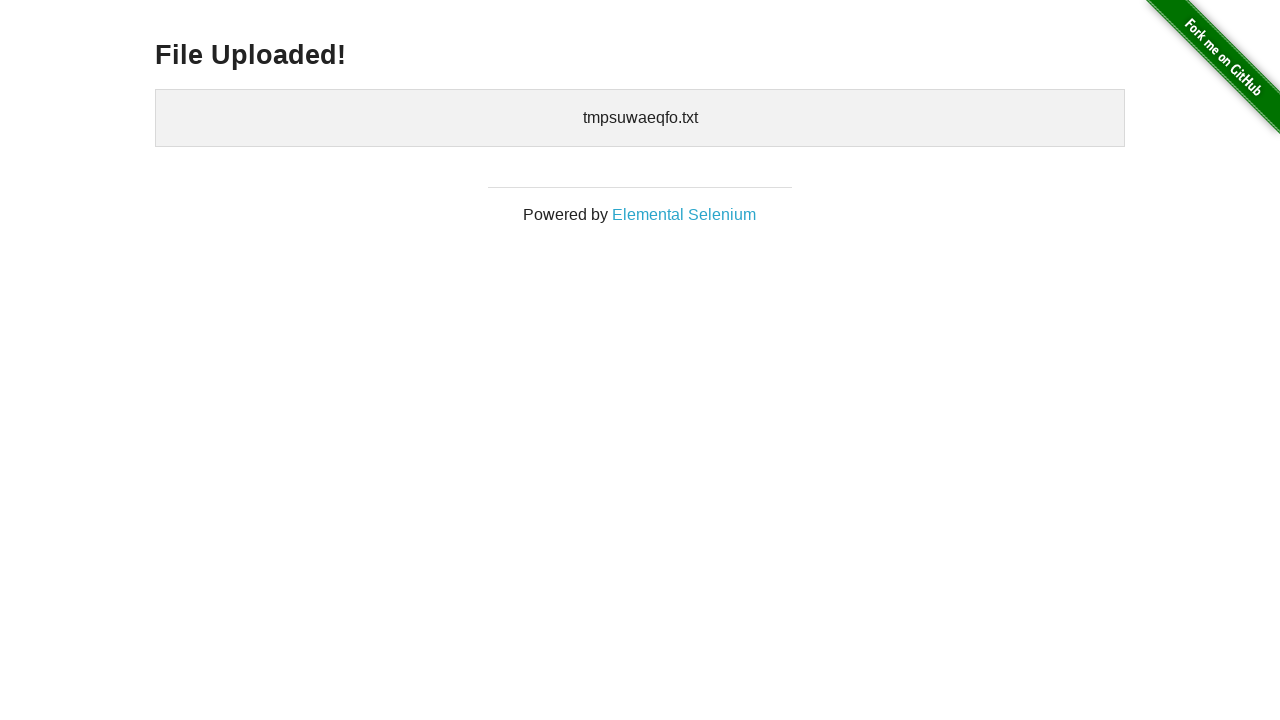

Upload success message 'File Uploaded!' appeared
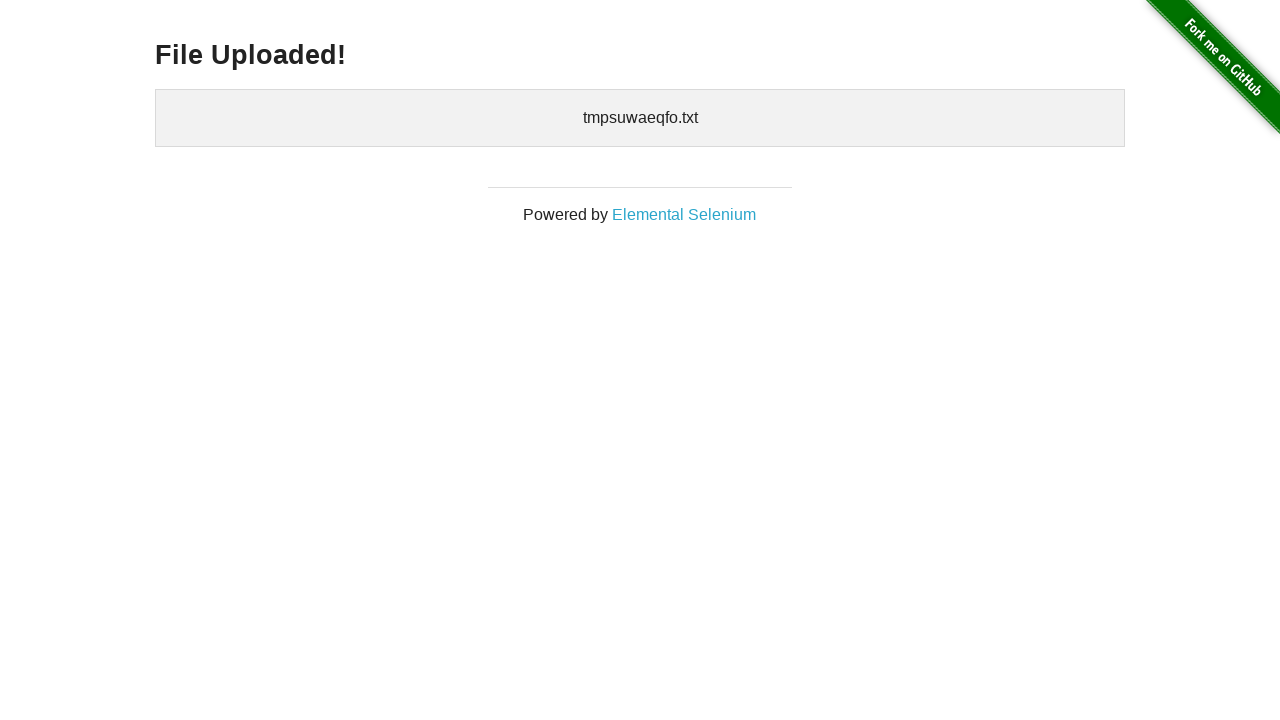

Cleaned up temporary file
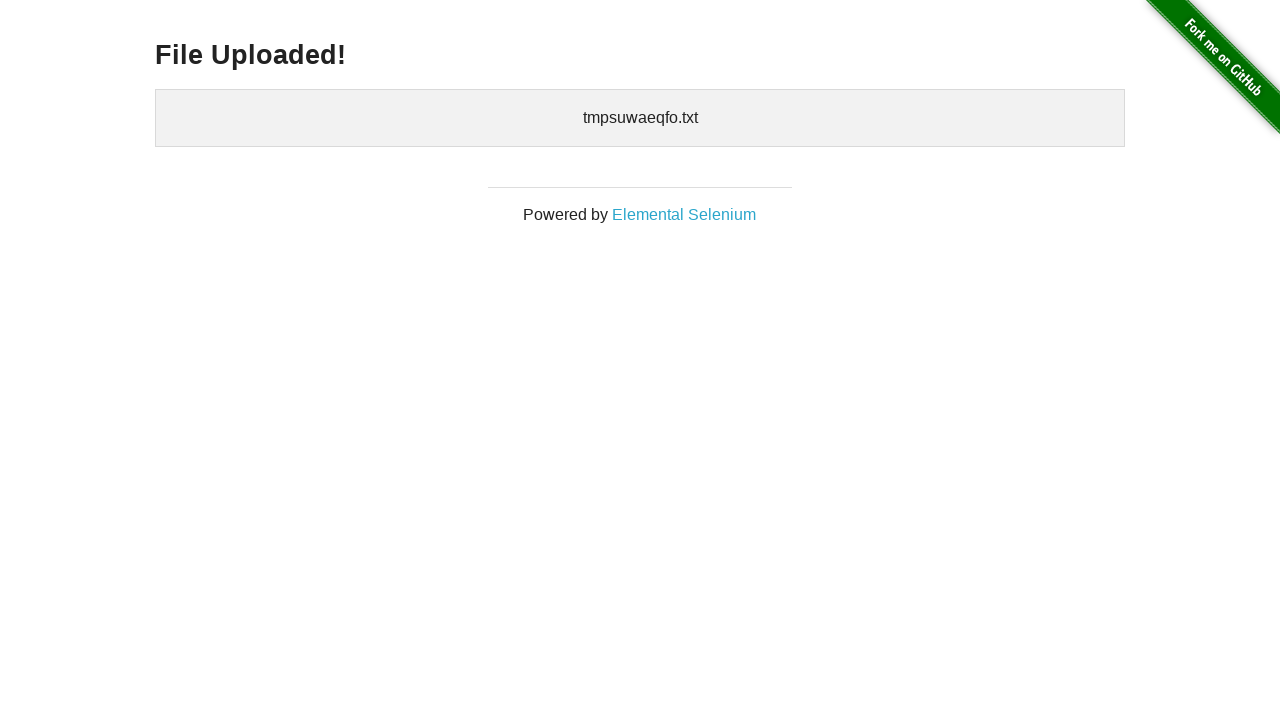

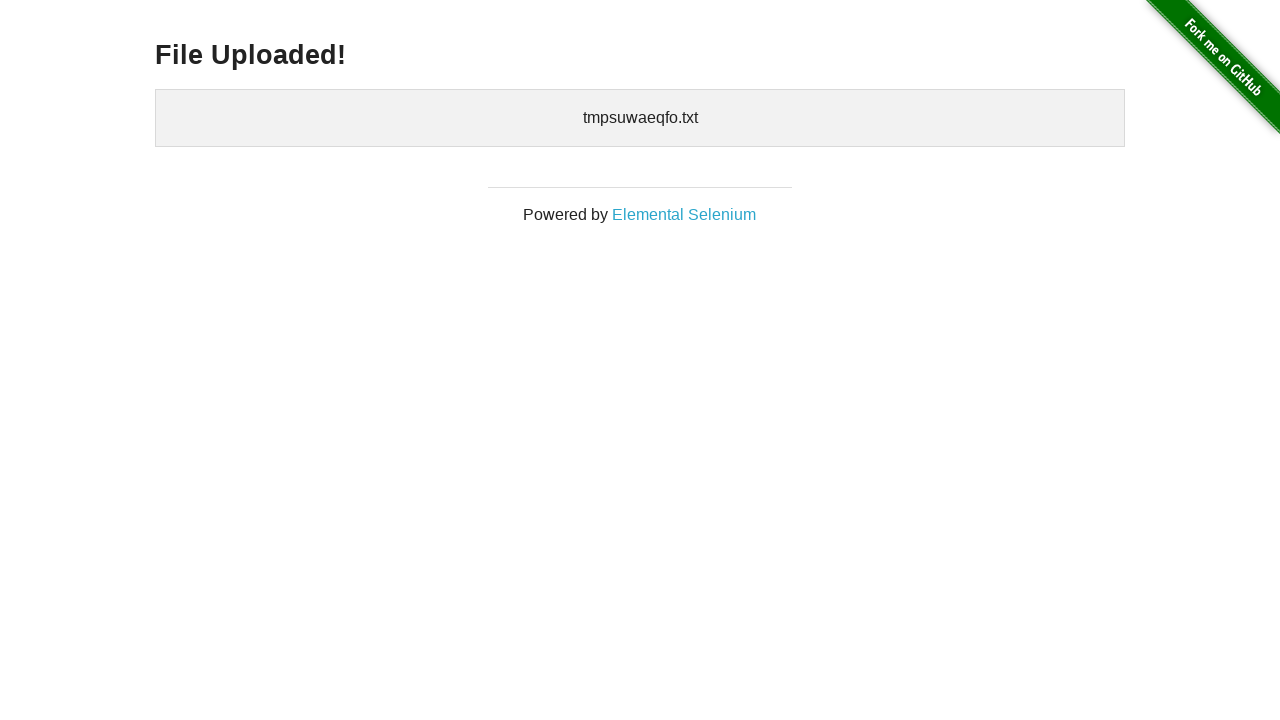